Navigates to a YouTube playlist page and locates the first video link in the playlist

Starting URL: https://www.youtube.com/playlist?list=PLVbP054jv0KoZTJ1dUe3igU7K-wUcQsCI

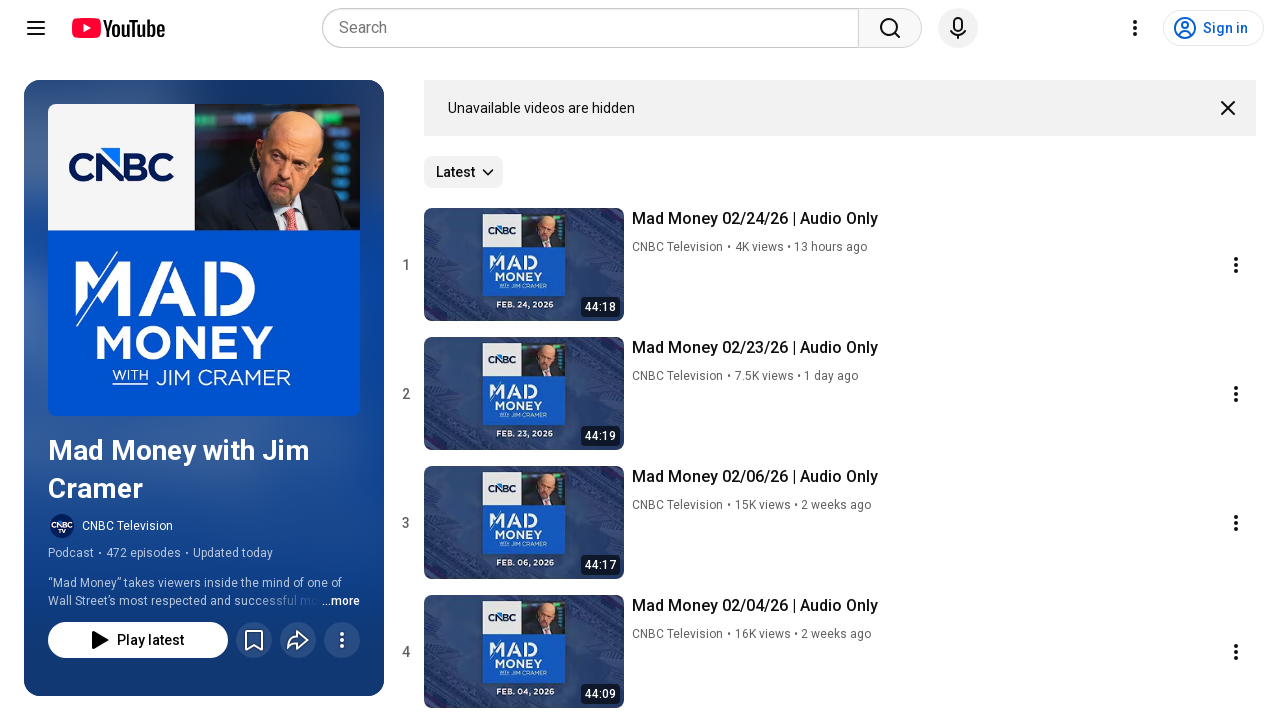

Navigated to YouTube playlist page
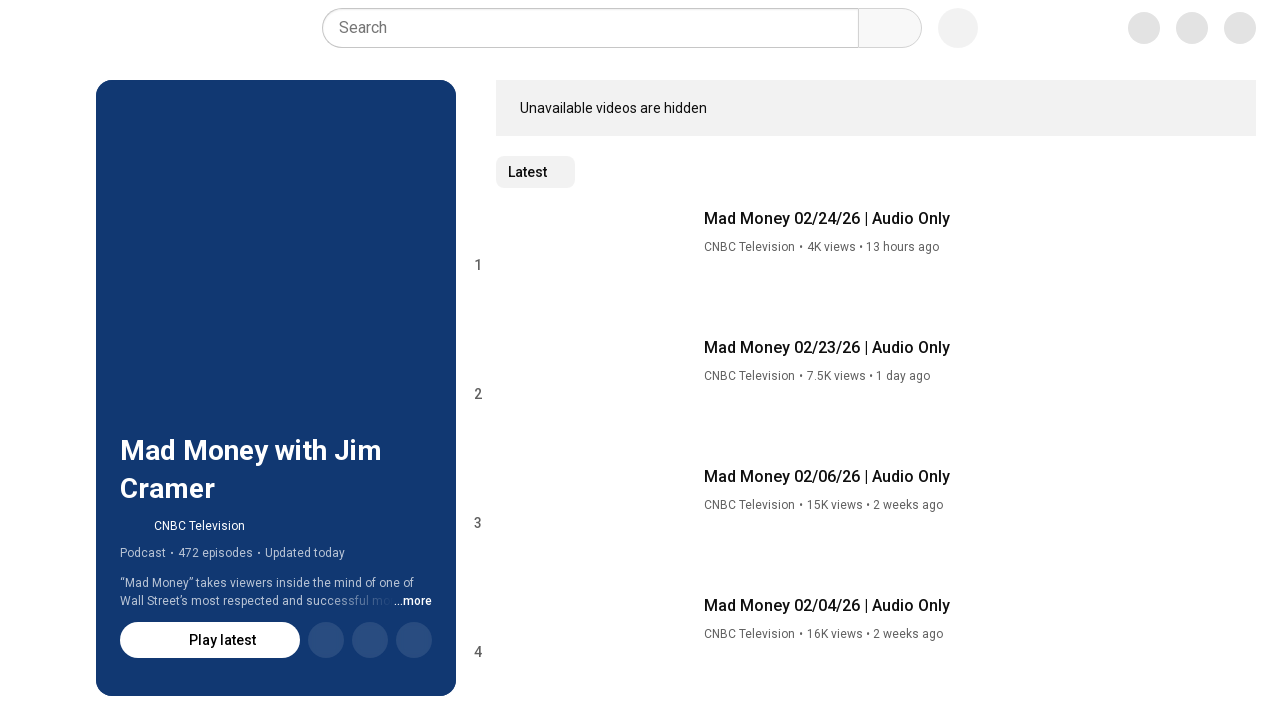

Playlist content loaded (contents selector found)
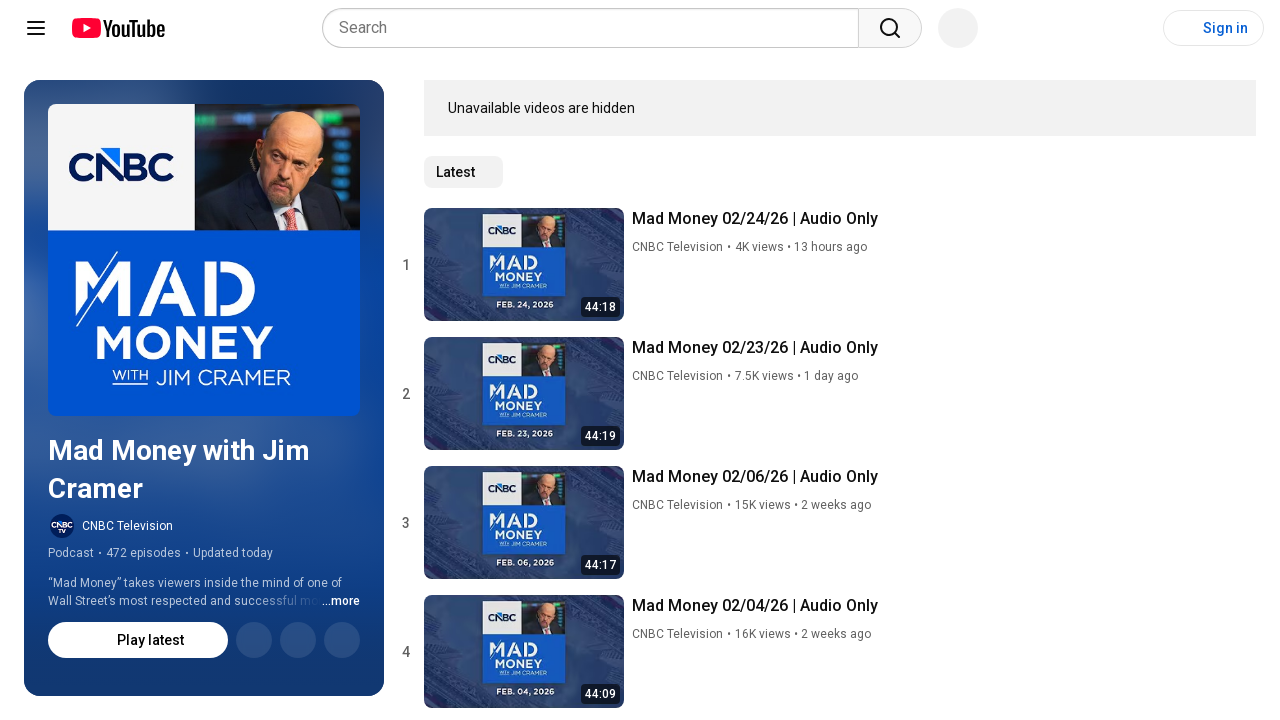

Located first video link in playlist
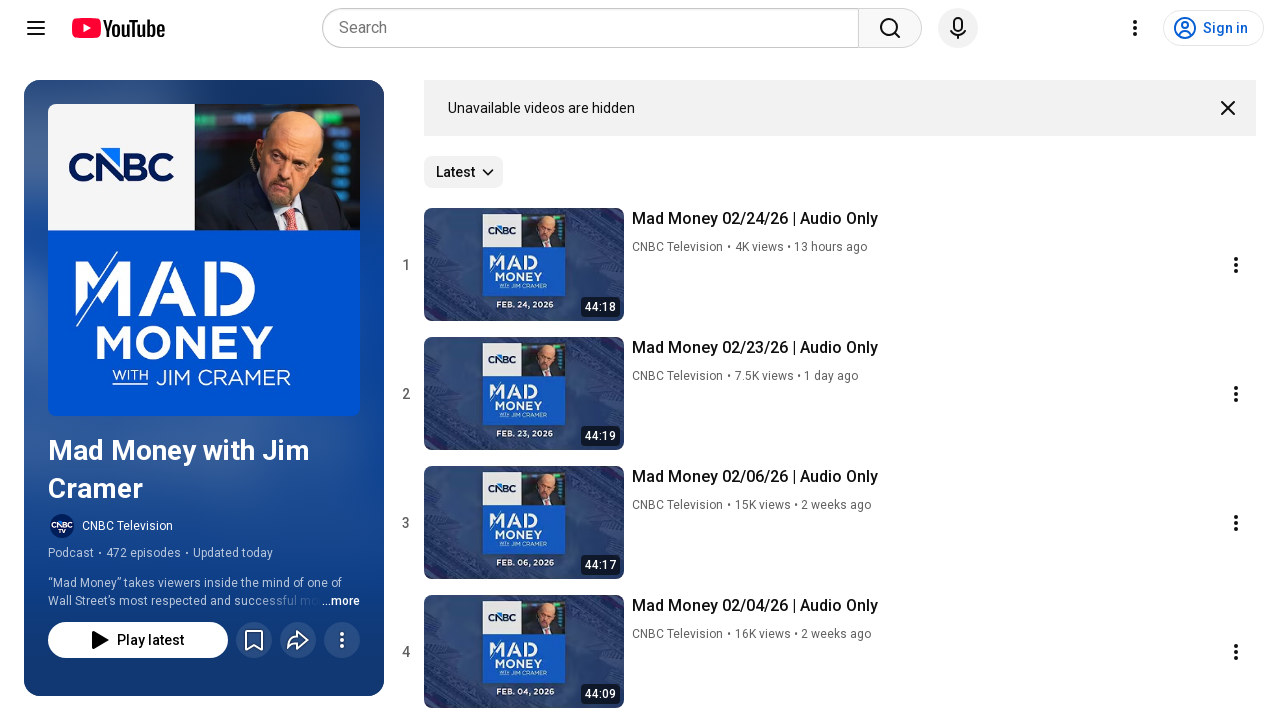

Retrieved first video URL: /watch?v=g09PyNhWRws&list=PLVbP054jv0KoZTJ1dUe3igU7K-wUcQsCI&index=1&pp=iAQB
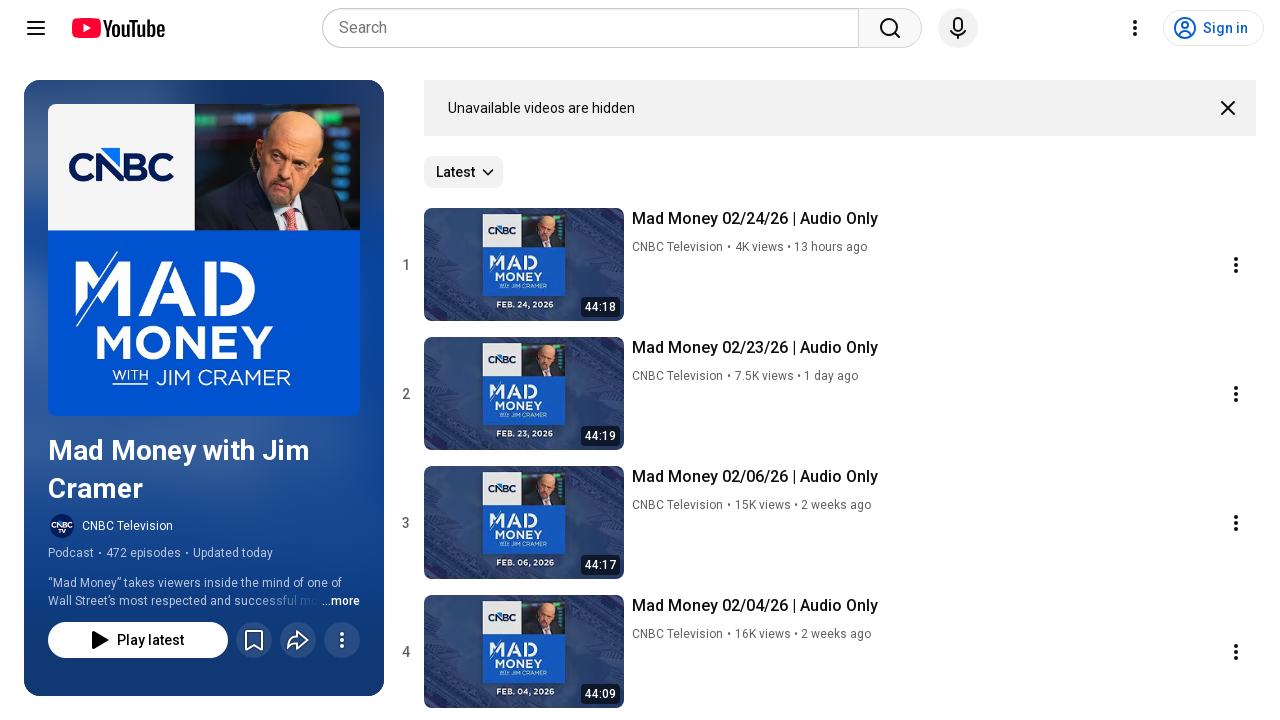

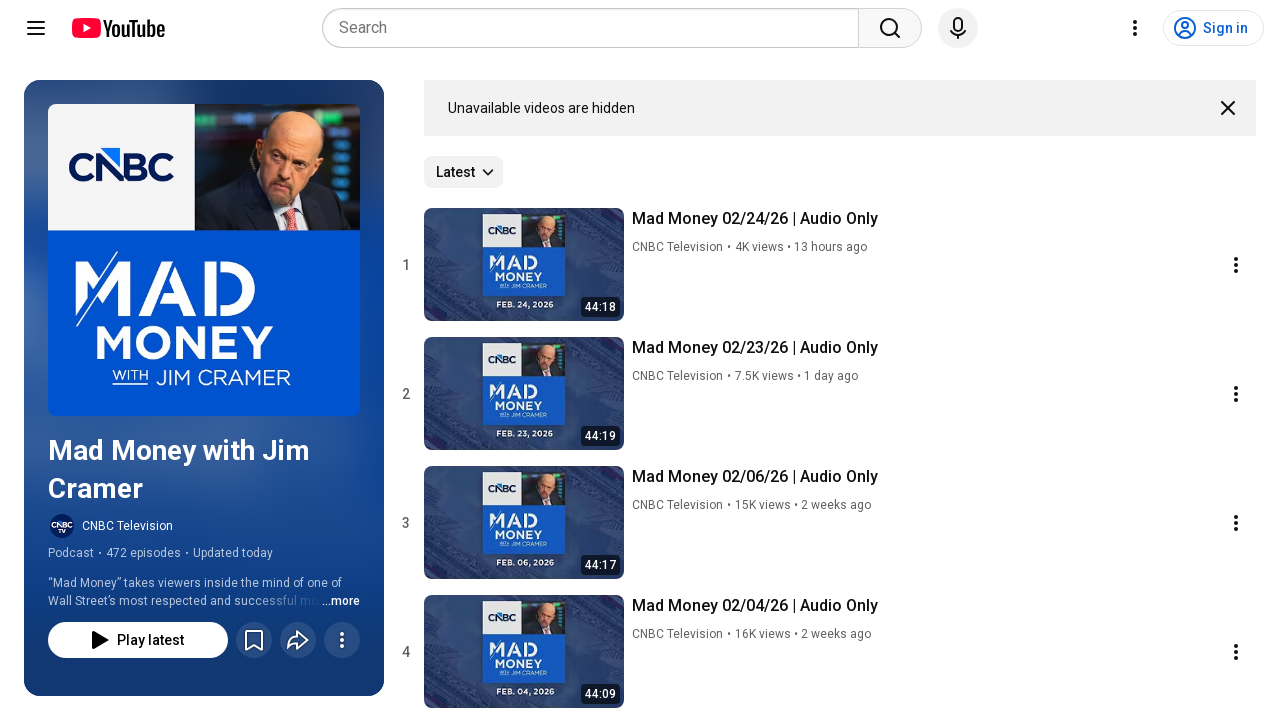